Tests keyboard input events by sending individual keys and key combinations (Ctrl+A, Ctrl+C) to verify they are detected correctly

Starting URL: https://v1.training-support.net/selenium/input-events

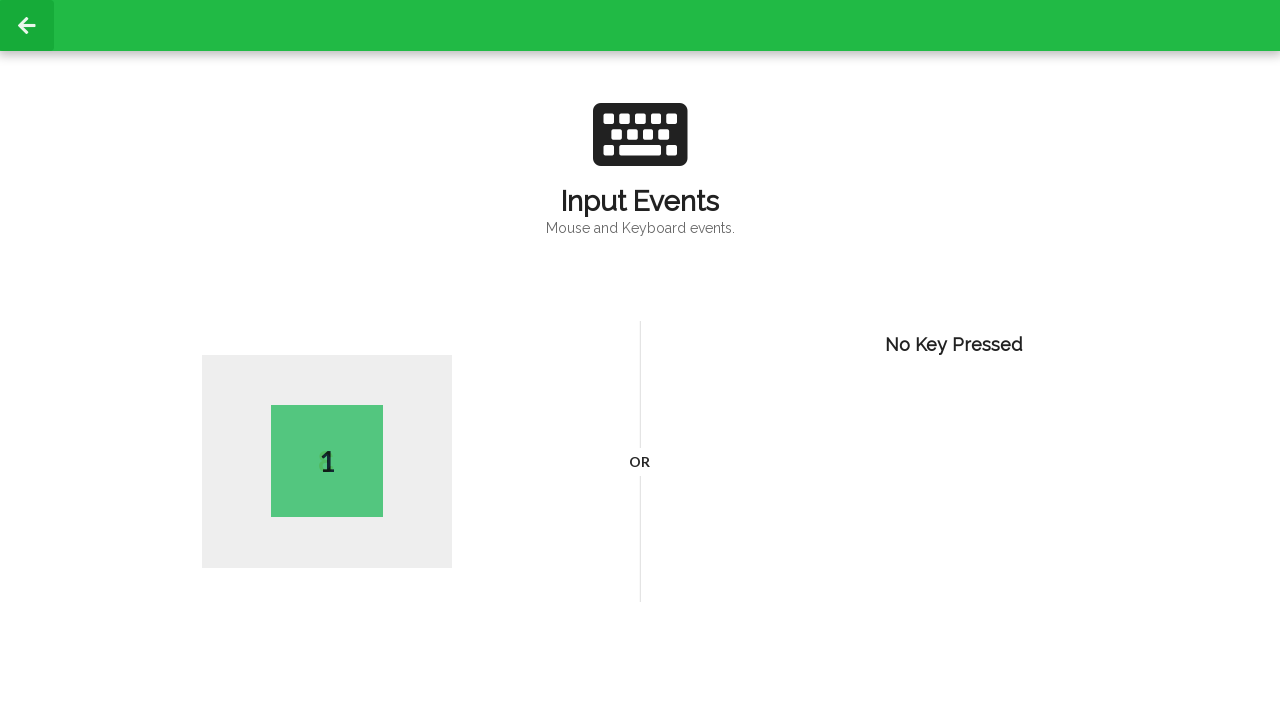

Pressed single key 'B'
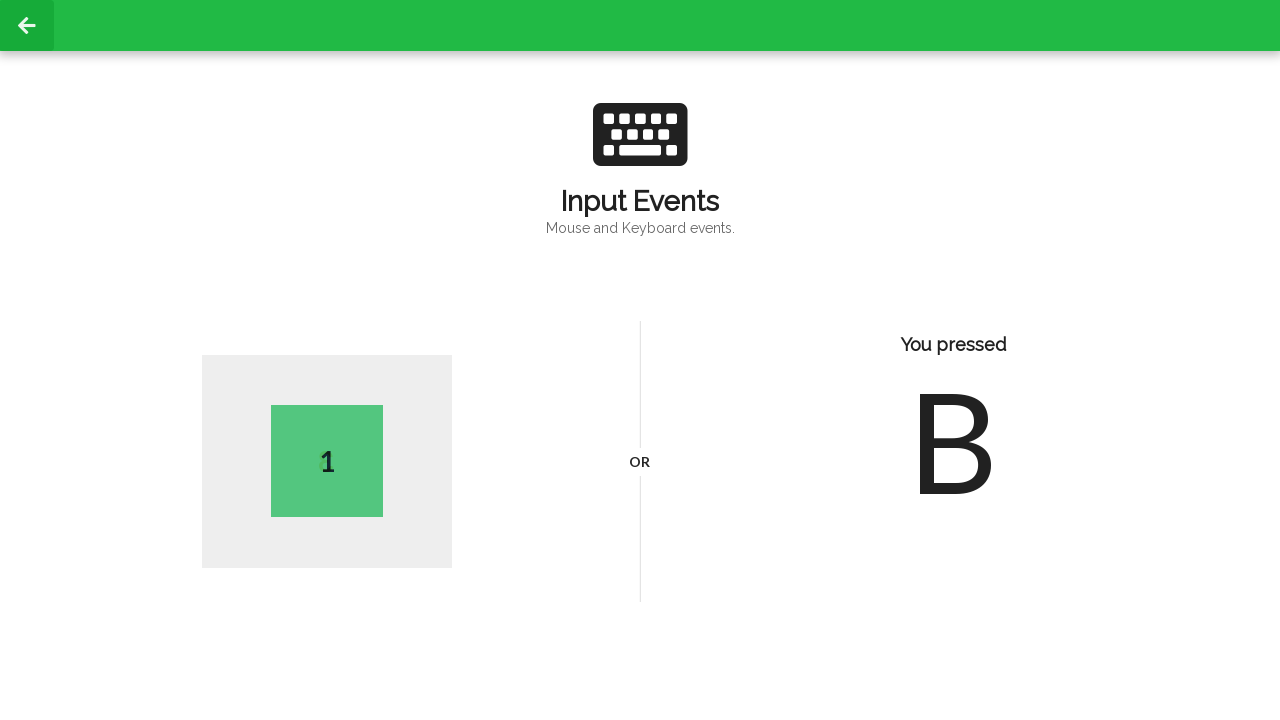

Pressed Ctrl+A key combination (select all)
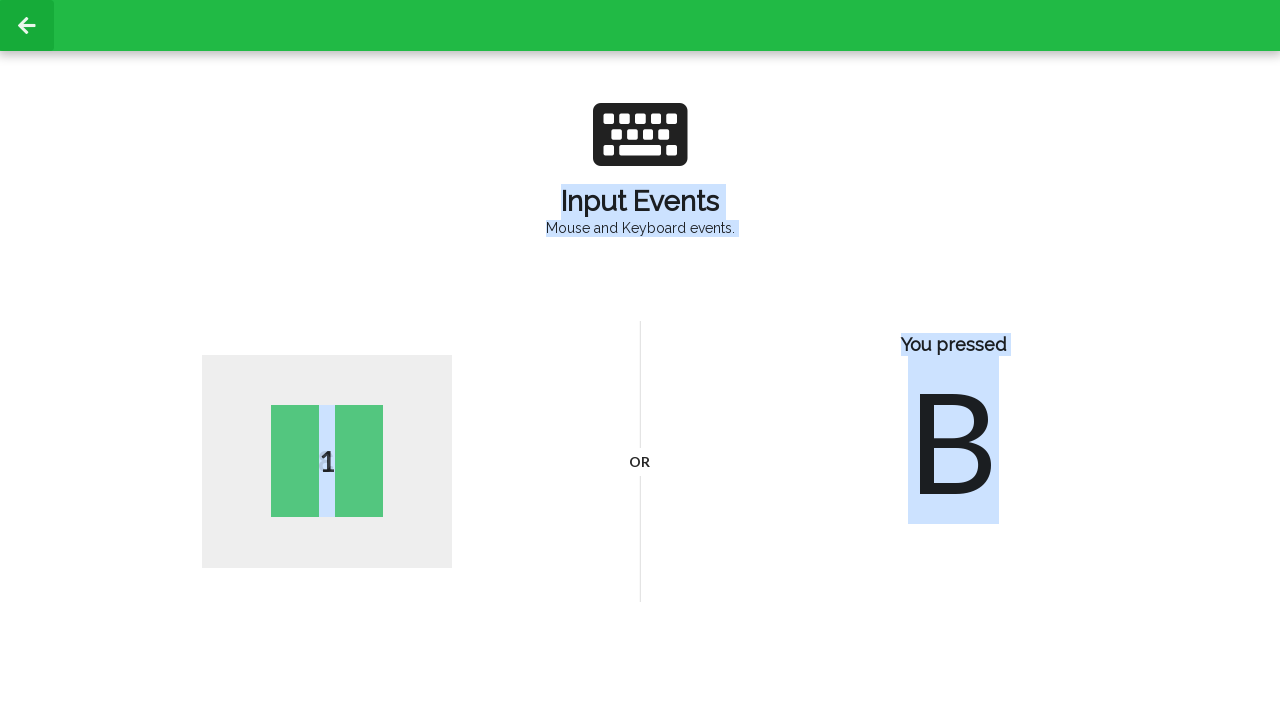

Pressed Ctrl+C key combination (copy)
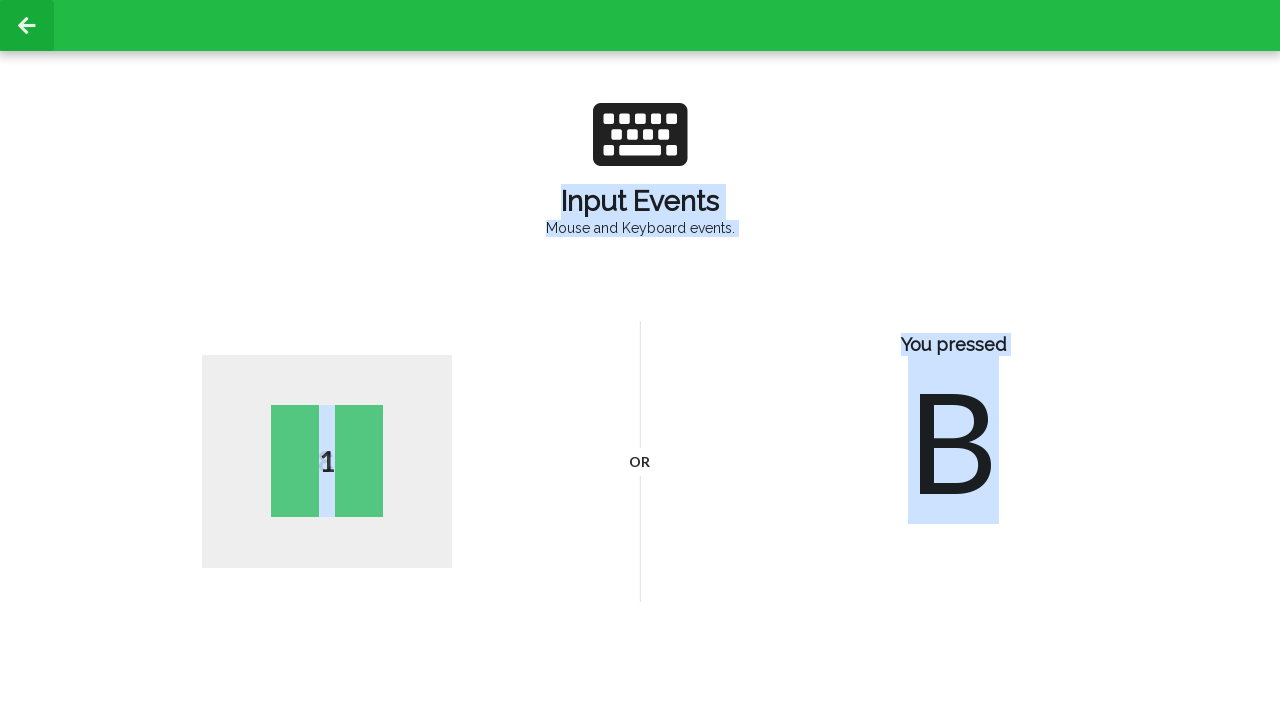

Retrieved key press detection text: B
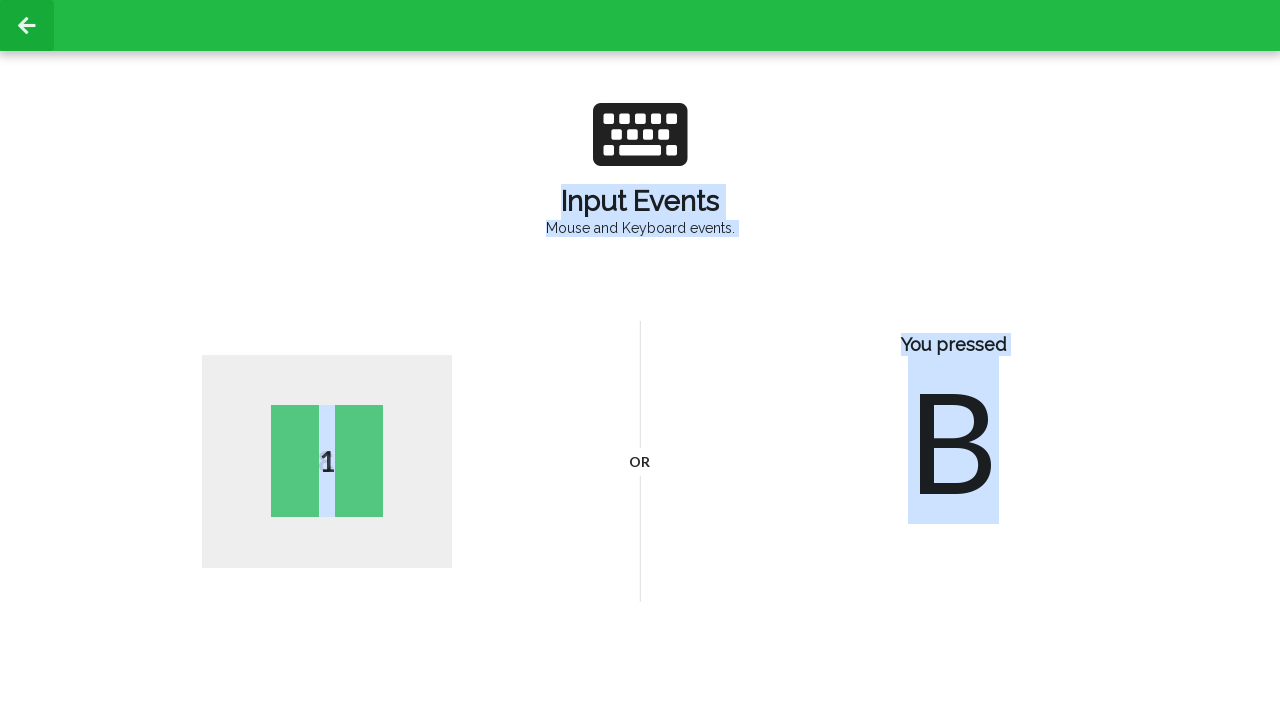

Printed key press result to console
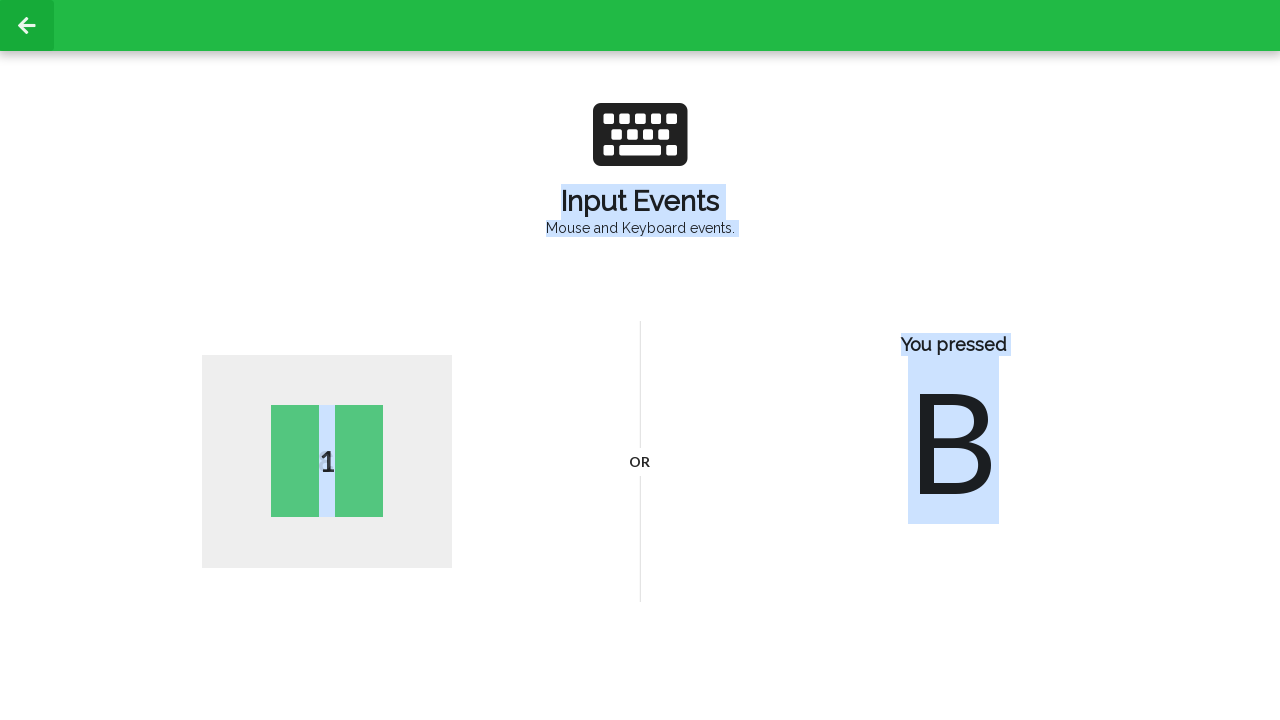

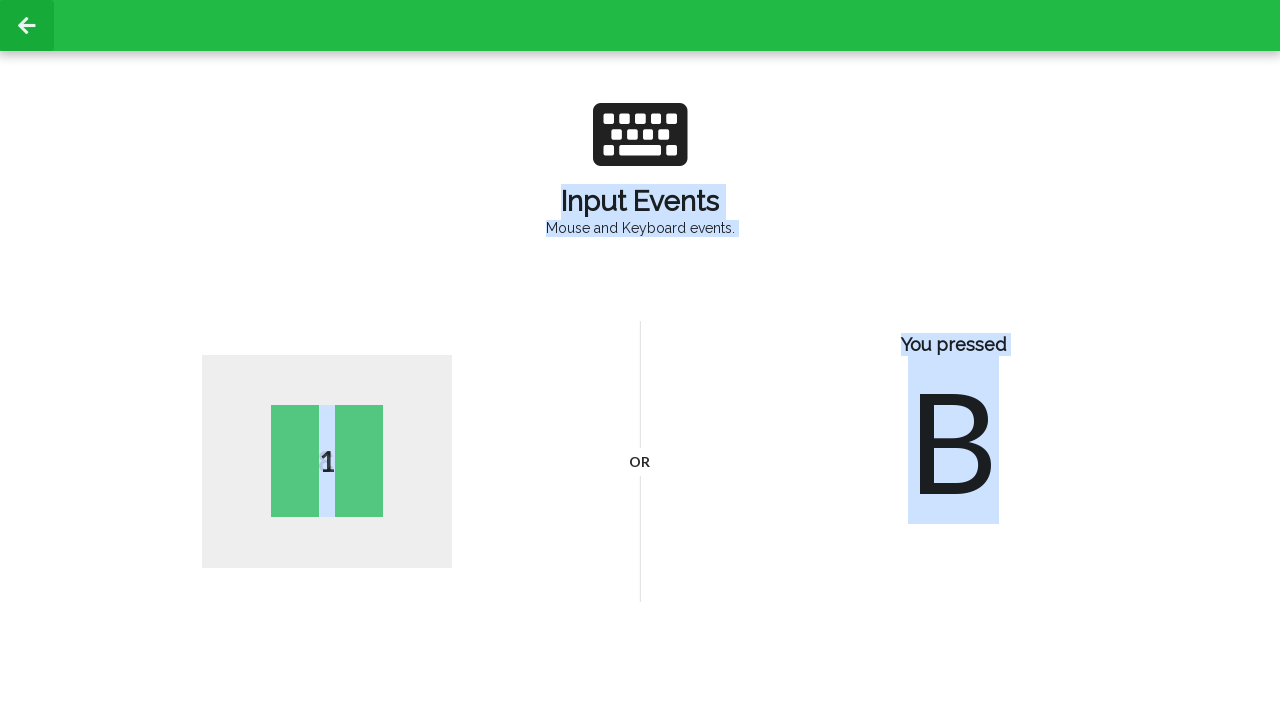